Navigates to Flipkart homepage and waits for the page to load

Starting URL: https://www.flipkart.com/

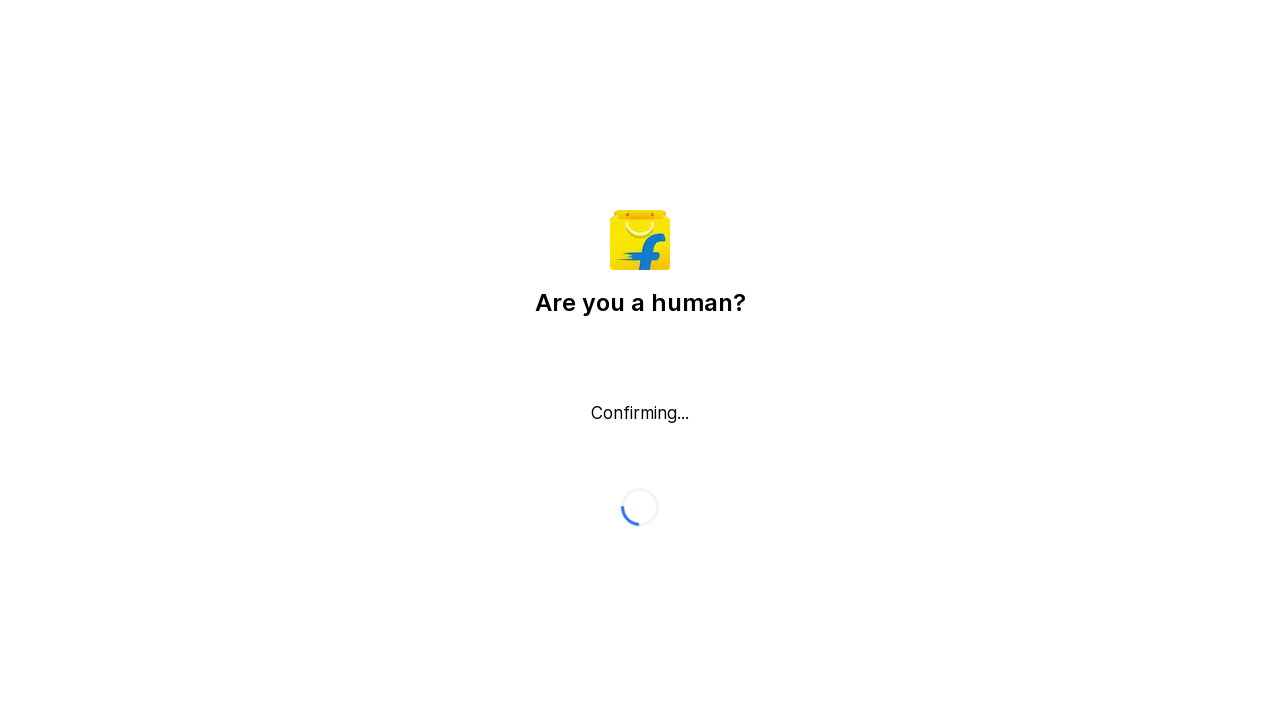

Navigated to Flipkart homepage
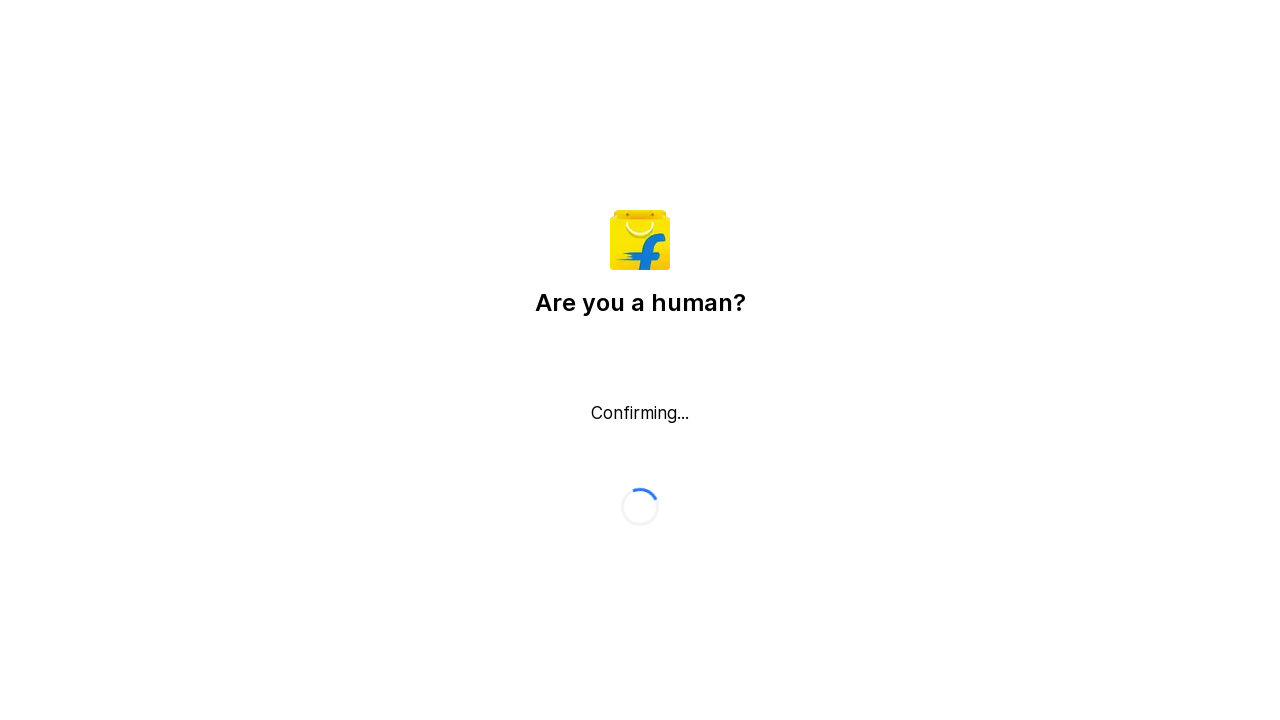

Waited for Flipkart homepage to fully load (domcontentloaded)
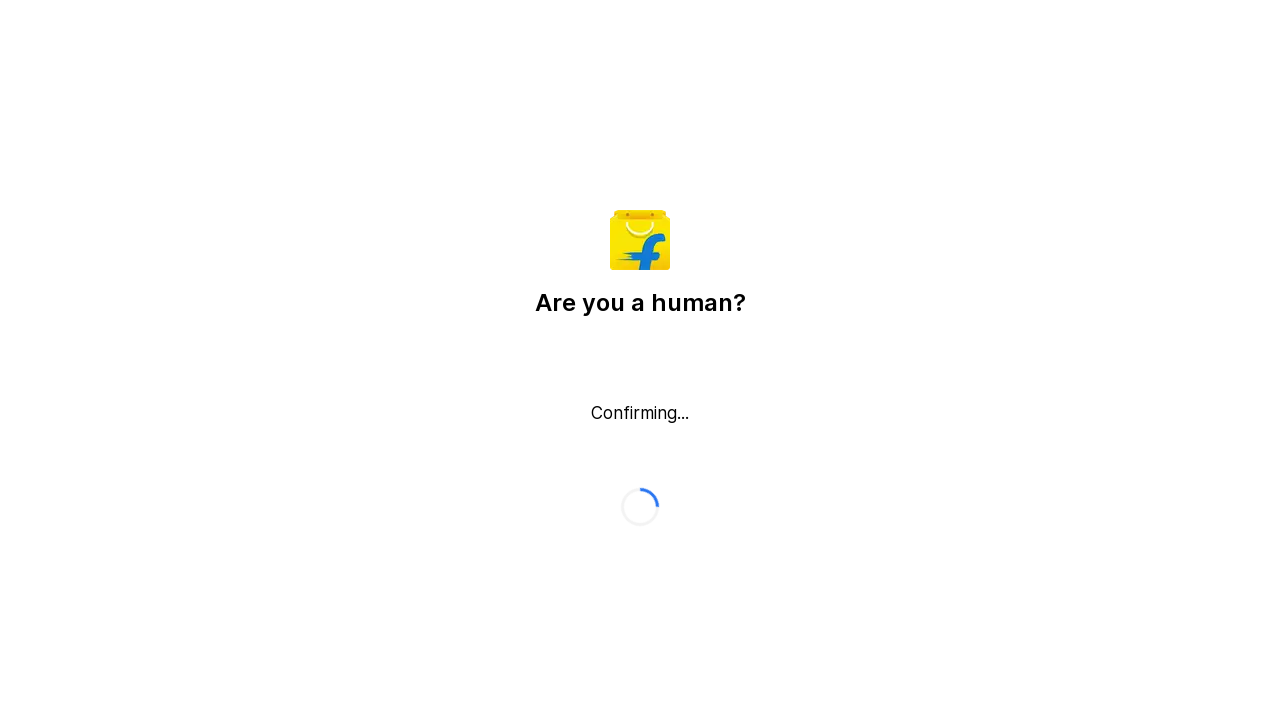

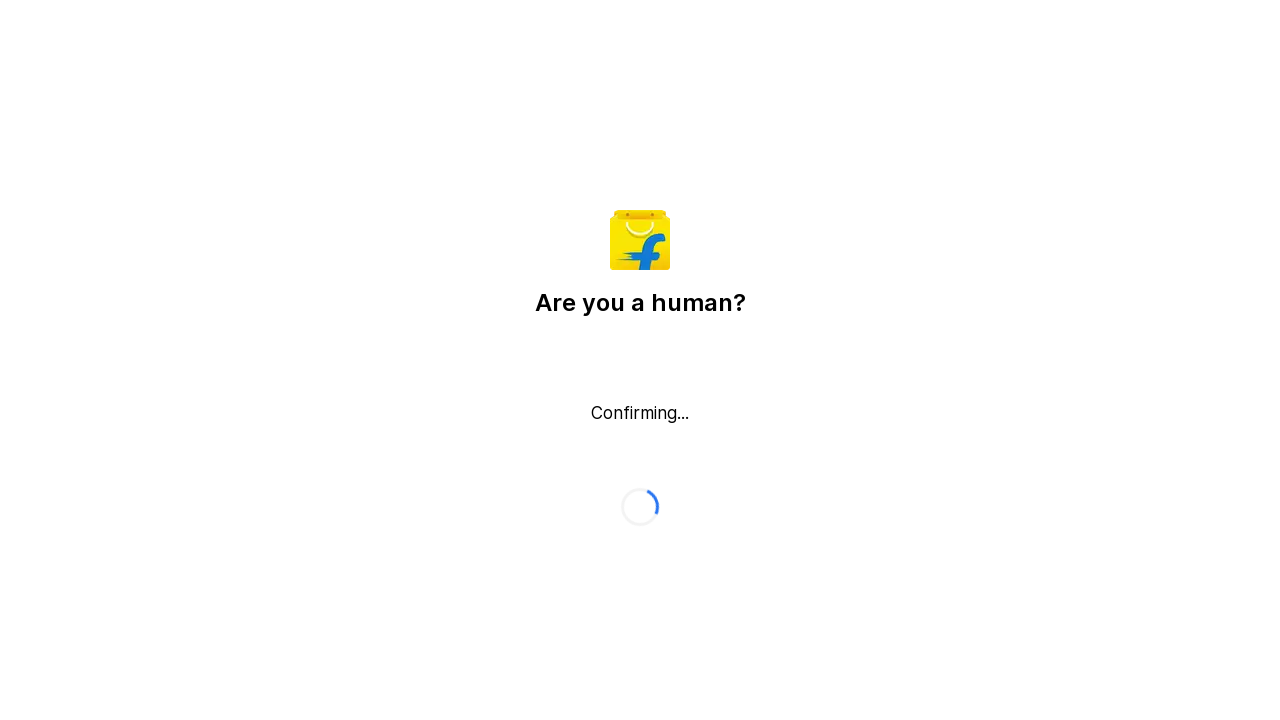